Tests alert handling functionality by clicking a button to trigger a simple alert and then accepting it

Starting URL: https://www.leafground.com/alert.xhtml

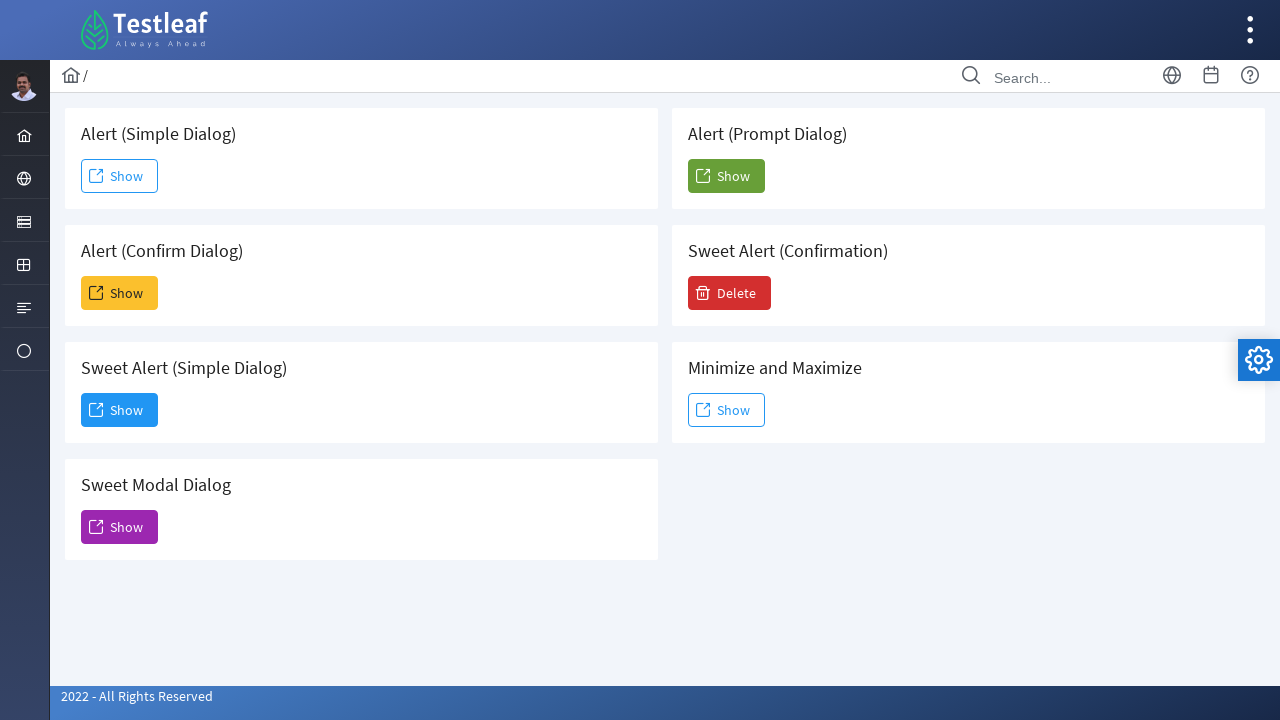

Clicked 'Show' button to trigger simple alert at (120, 176) on xpath=(//span[text() = 'Show'])[1]
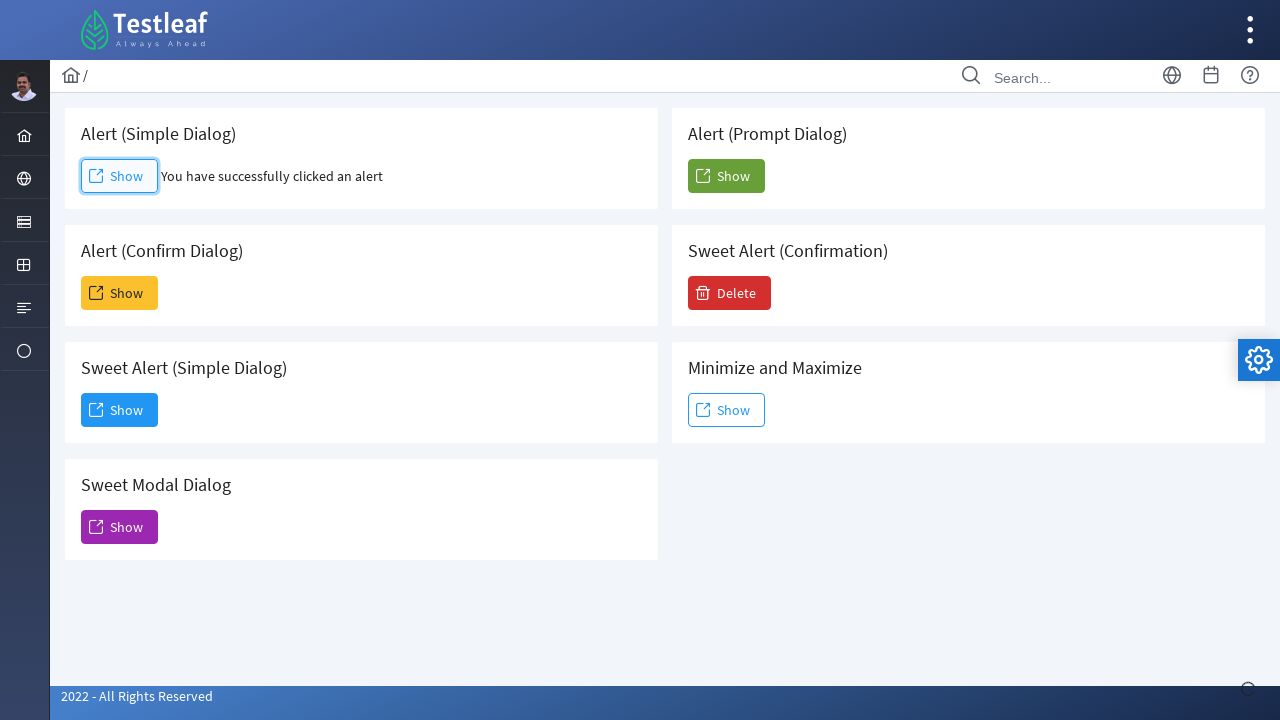

Set up dialog handler to accept alerts
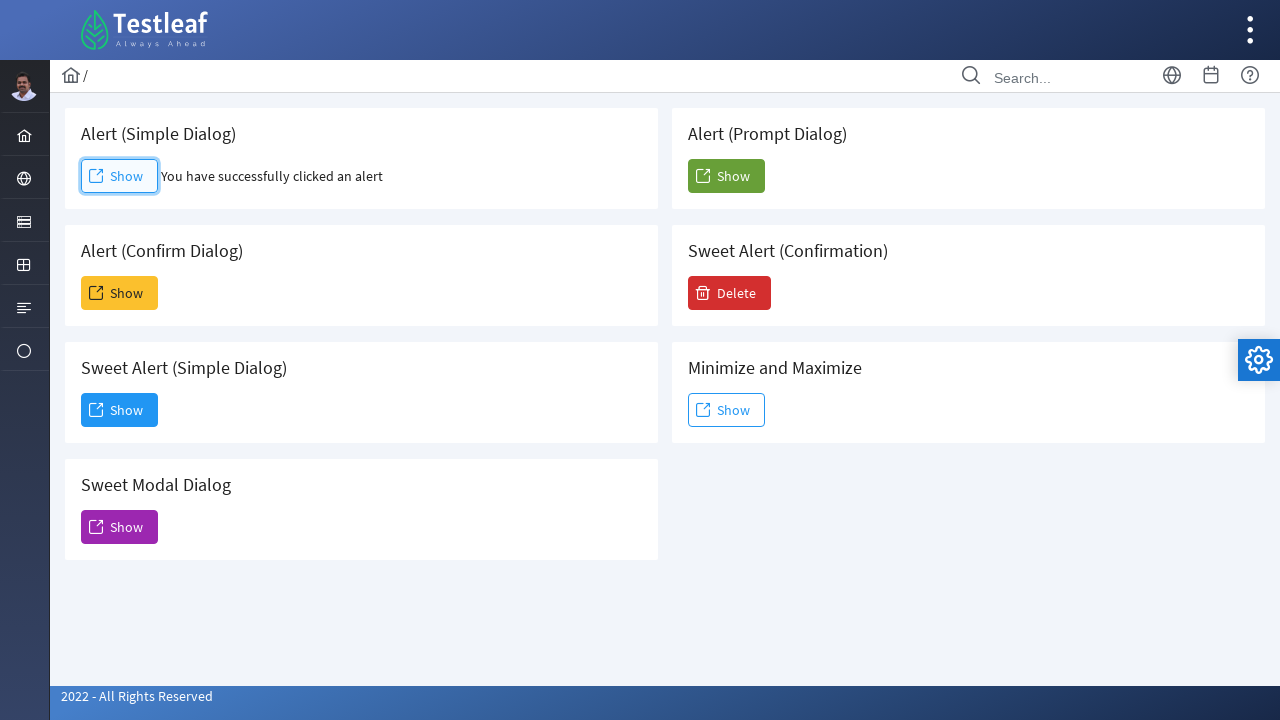

Waited for alert to be processed
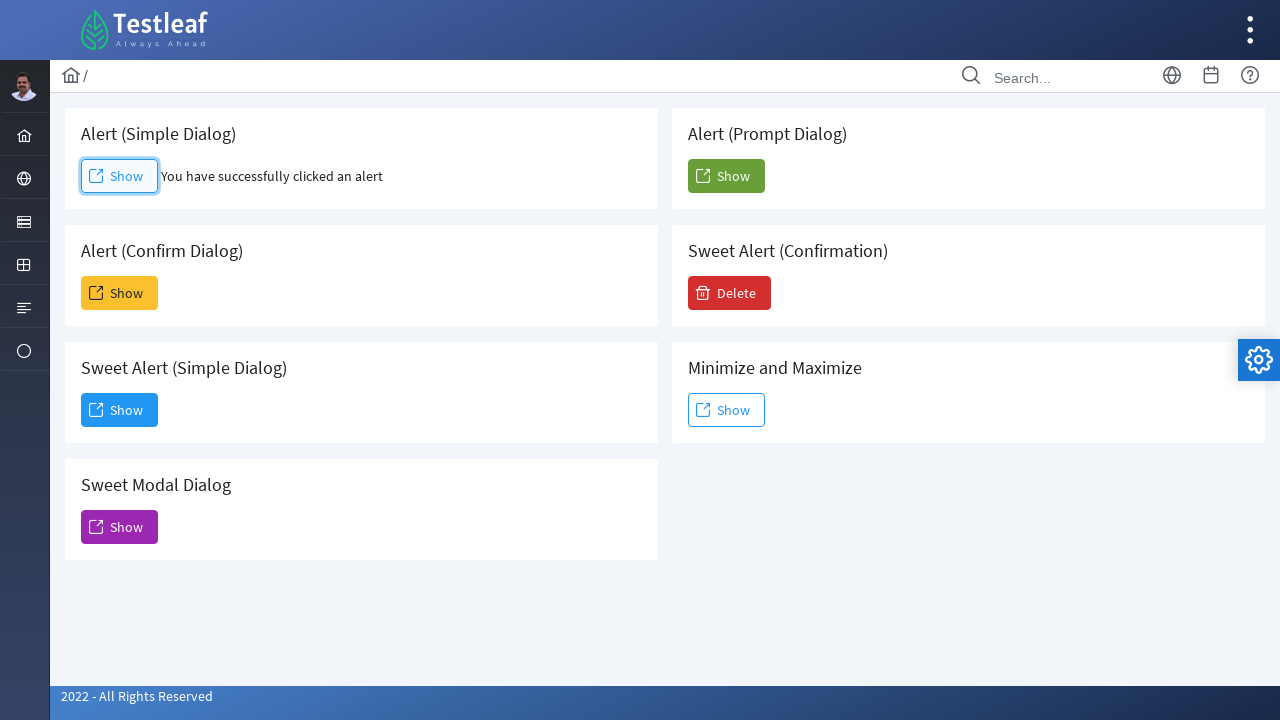

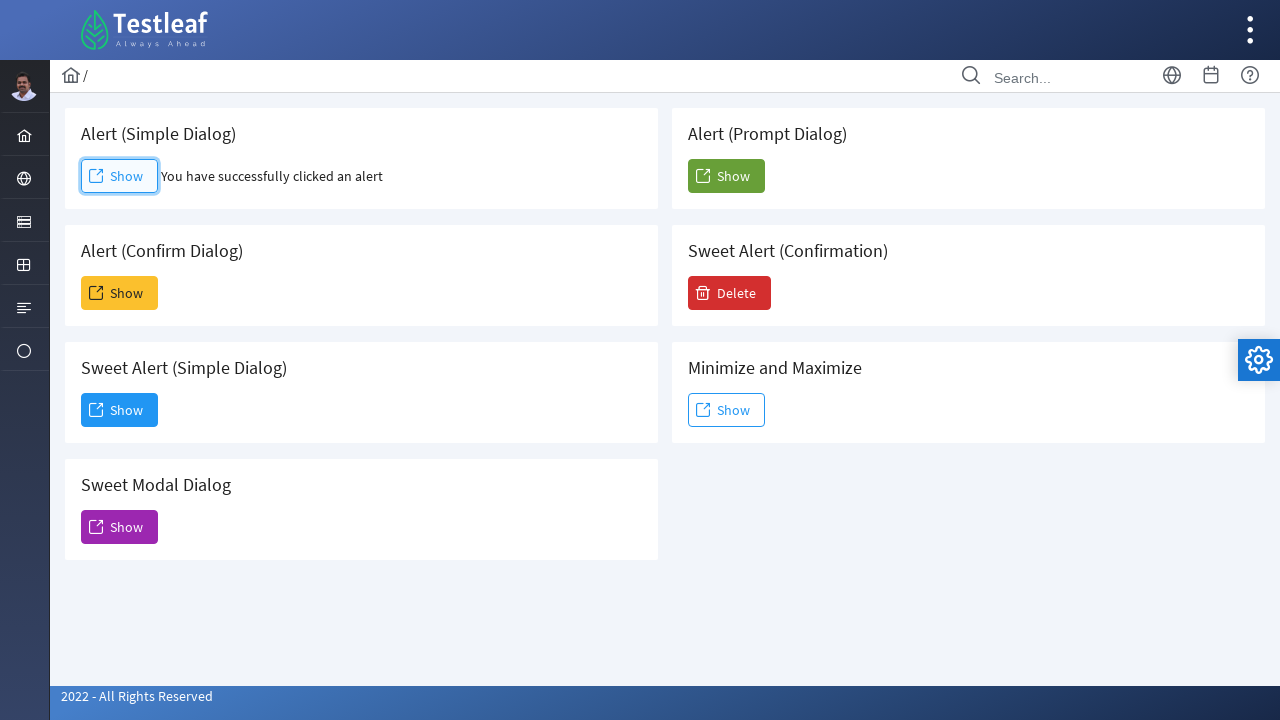